Tests the search input field by entering text and verifying the input value

Starting URL: https://wallpaperscraft.com/

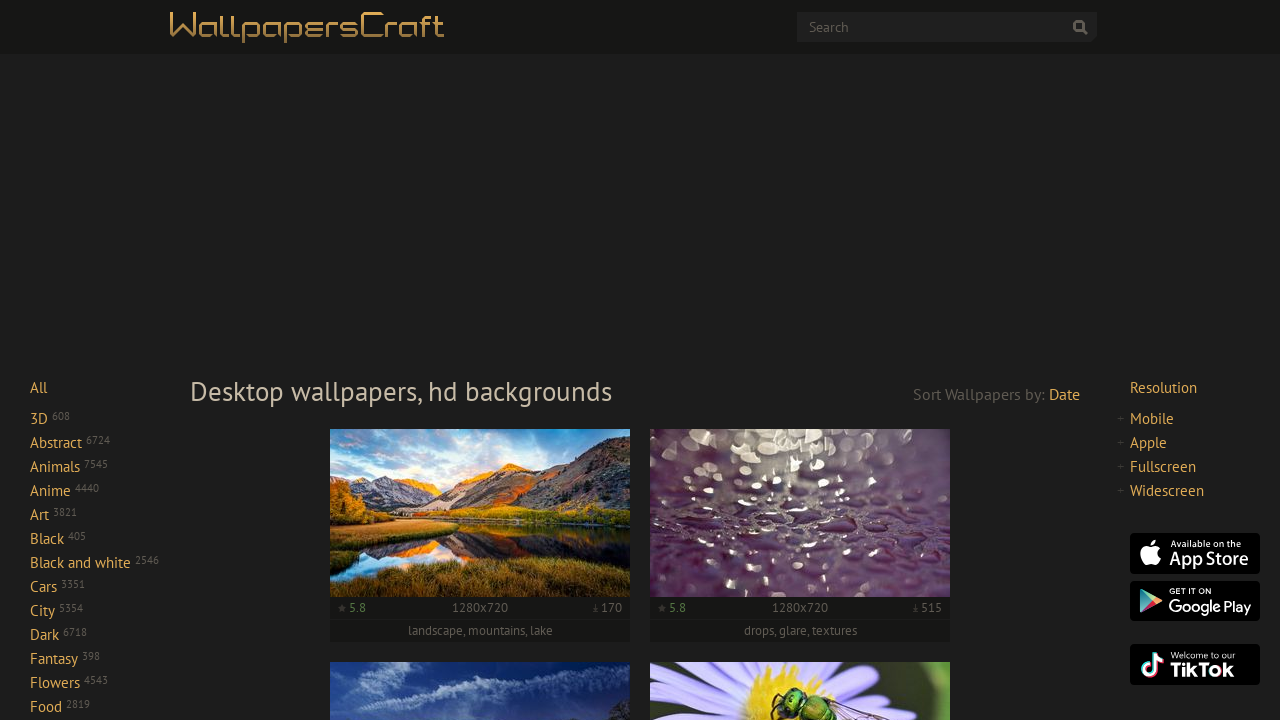

Filled search input field with 'Nature' on xpath=/html/body/div/header/div[1]/div/div[3]/form/input
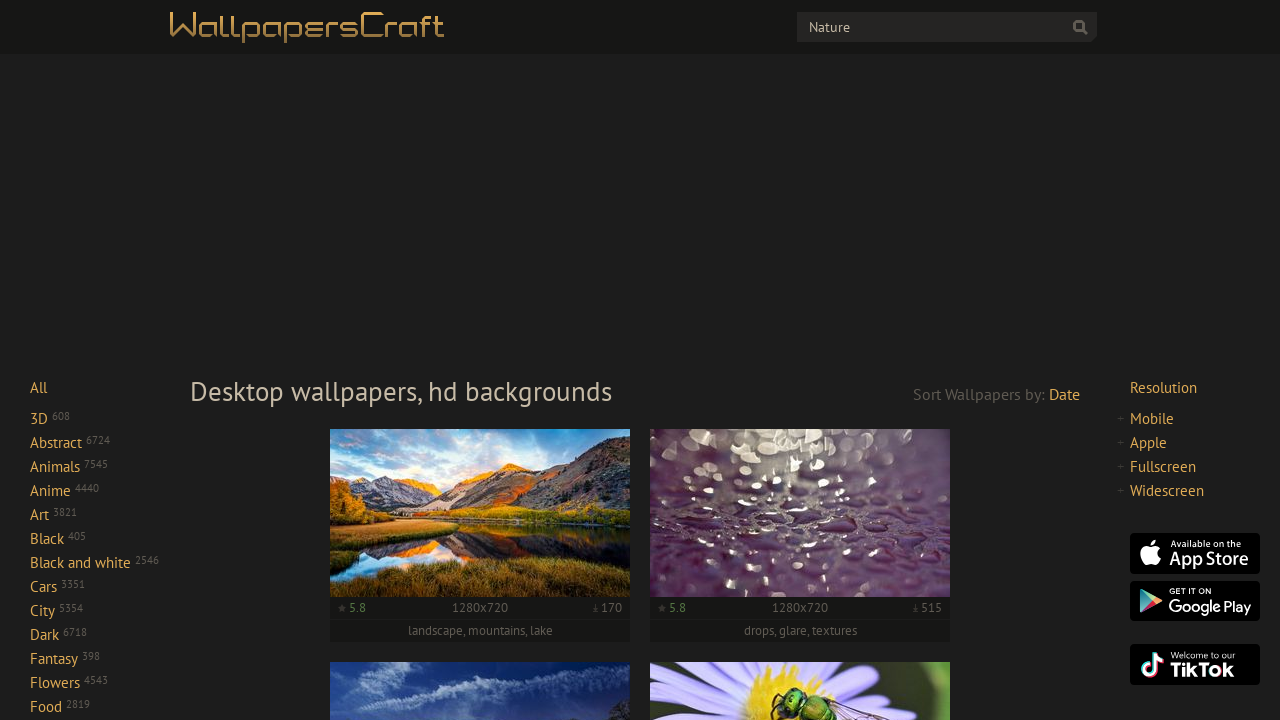

Located search input field element
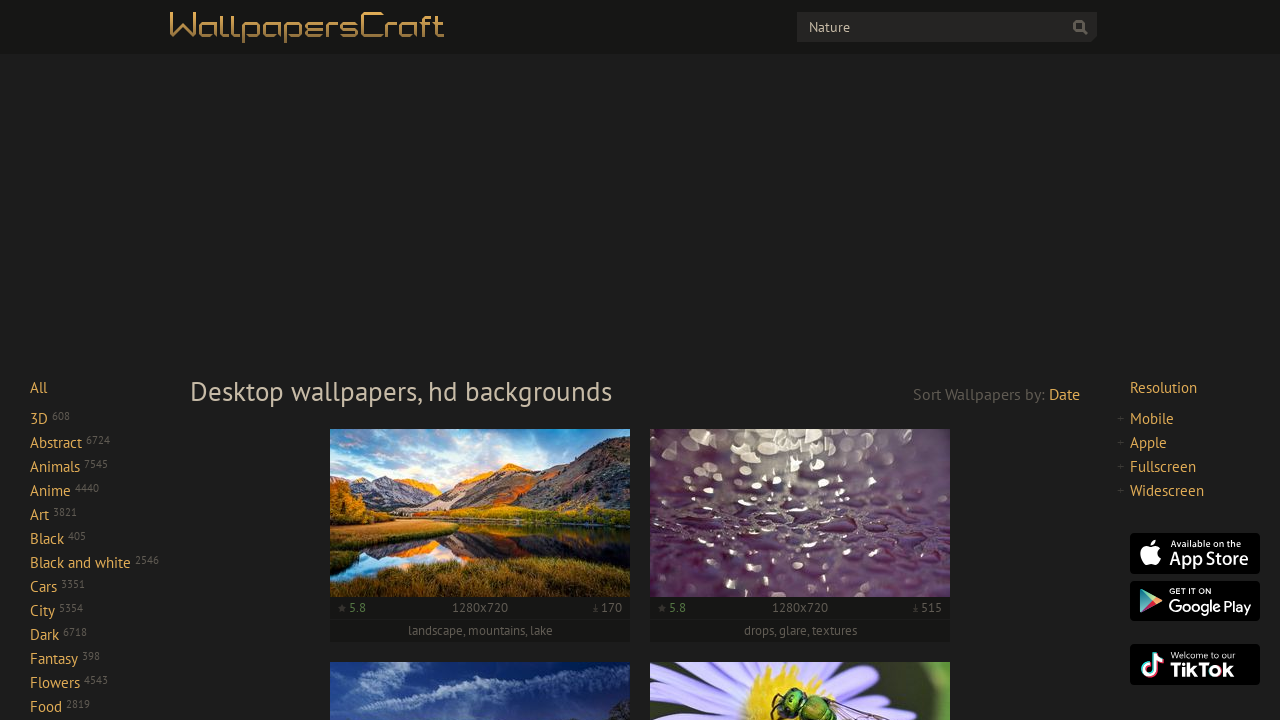

Verified search input value equals 'Nature'
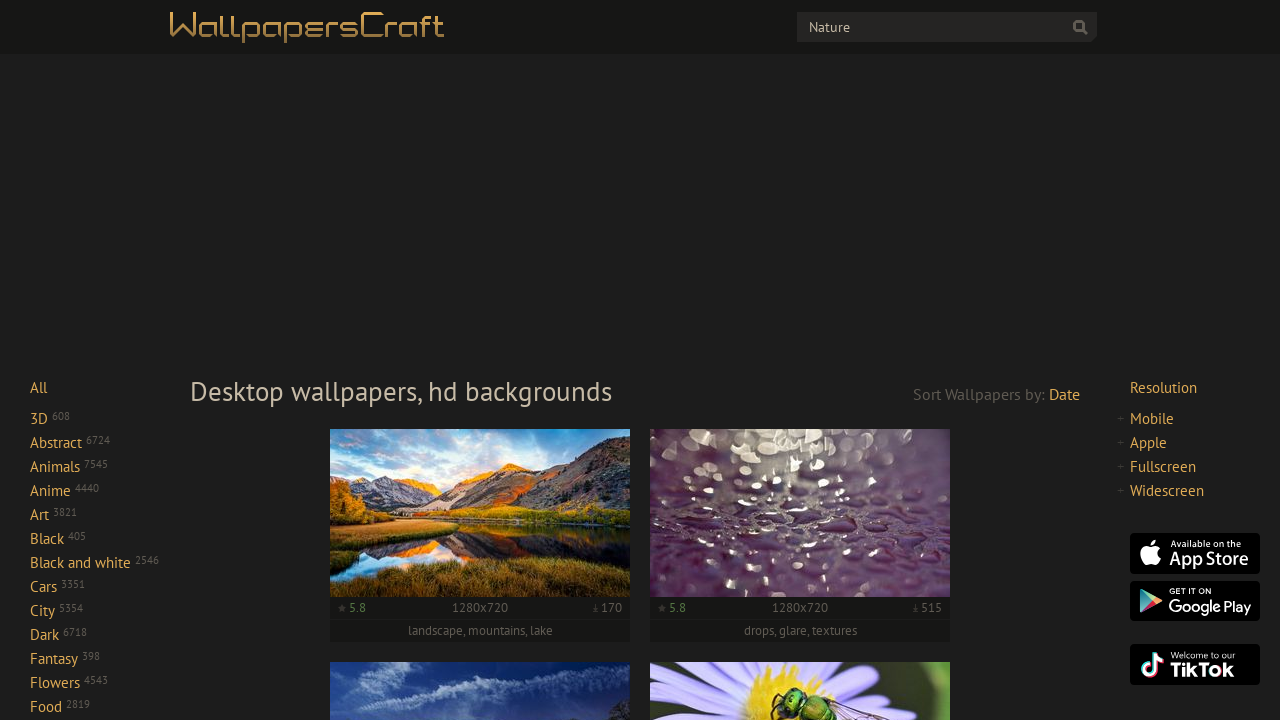

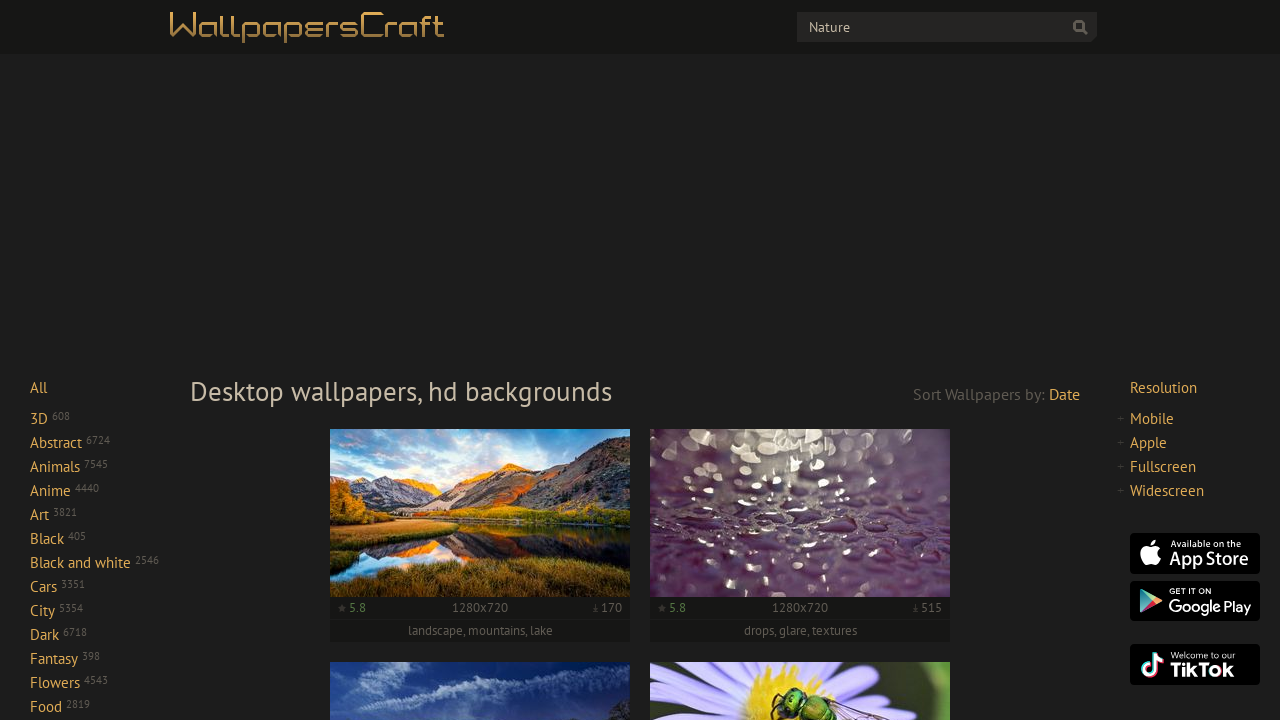